Tests that edits are saved when the input loses focus (blur)

Starting URL: https://demo.playwright.dev/todomvc

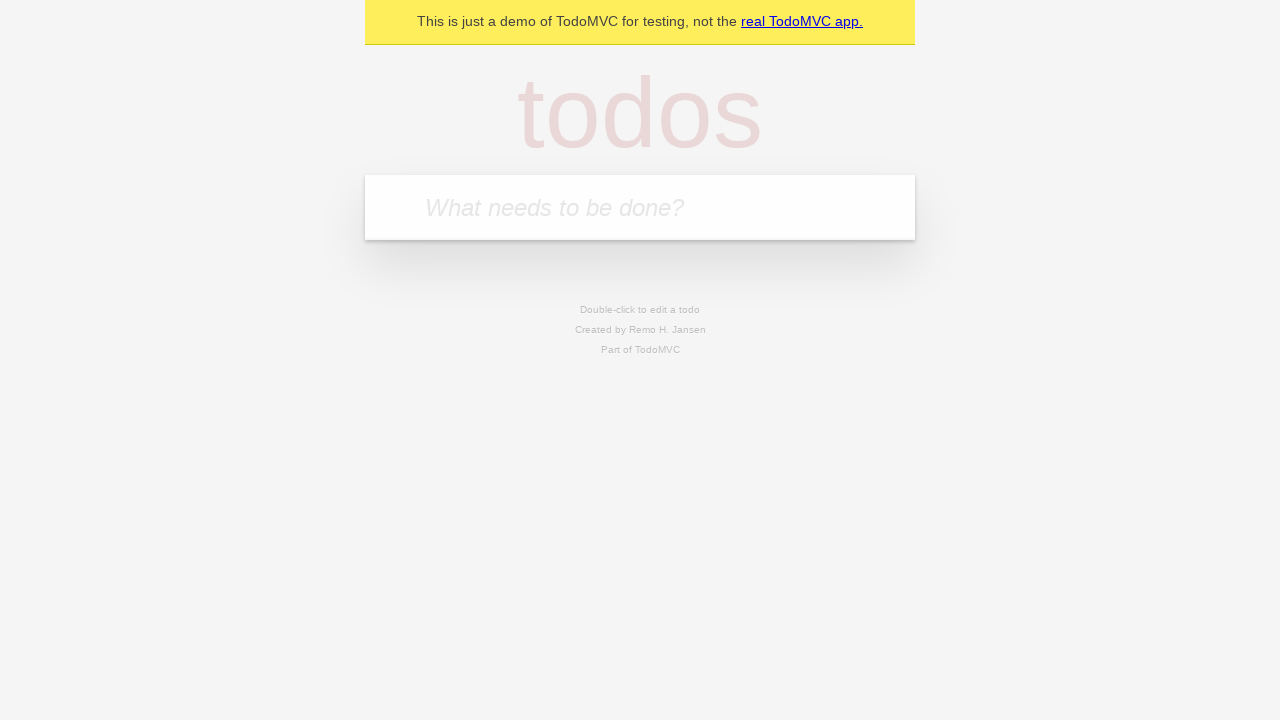

Filled new todo input with 'buy some cheese' on internal:attr=[placeholder="What needs to be done?"i]
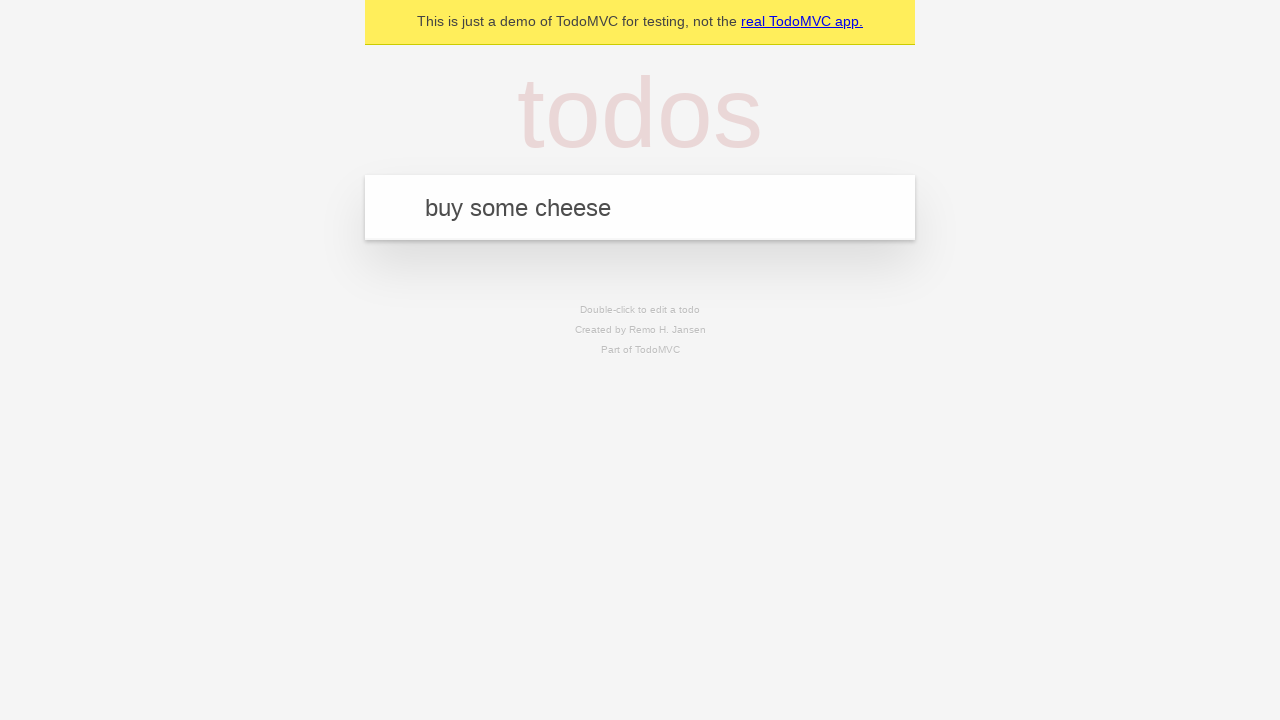

Pressed Enter to create todo 'buy some cheese' on internal:attr=[placeholder="What needs to be done?"i]
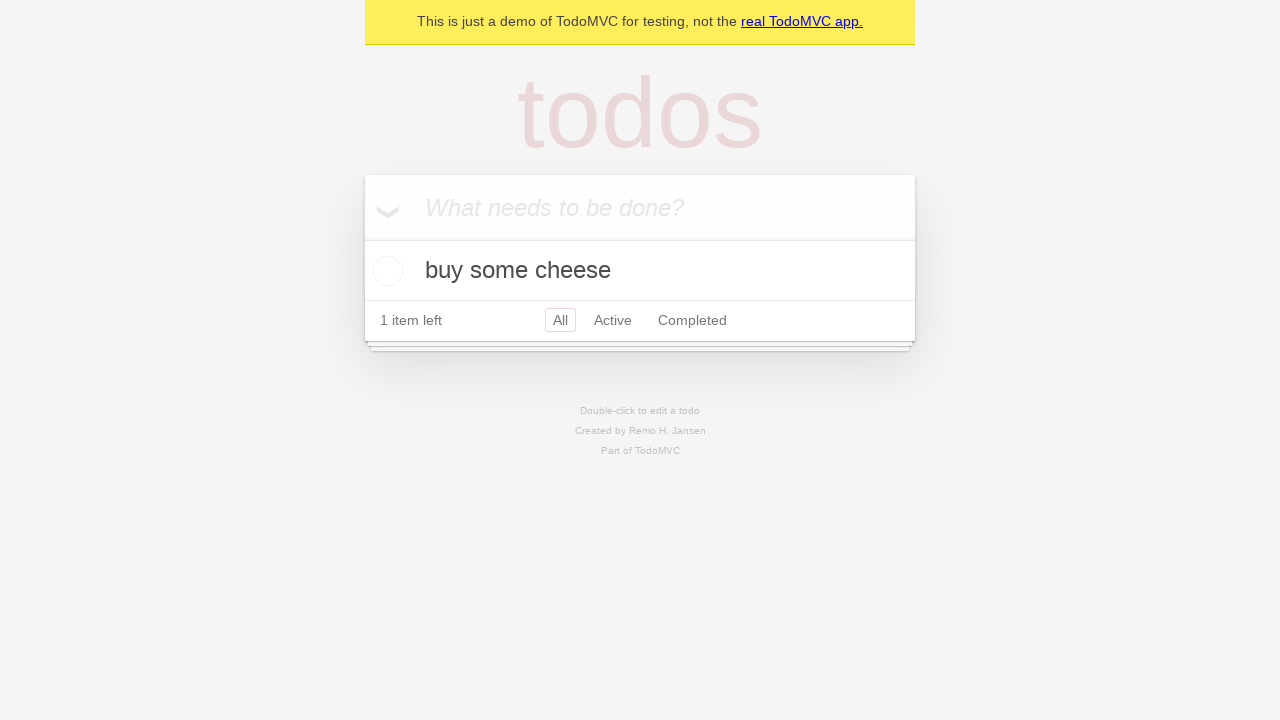

Filled new todo input with 'feed the cat' on internal:attr=[placeholder="What needs to be done?"i]
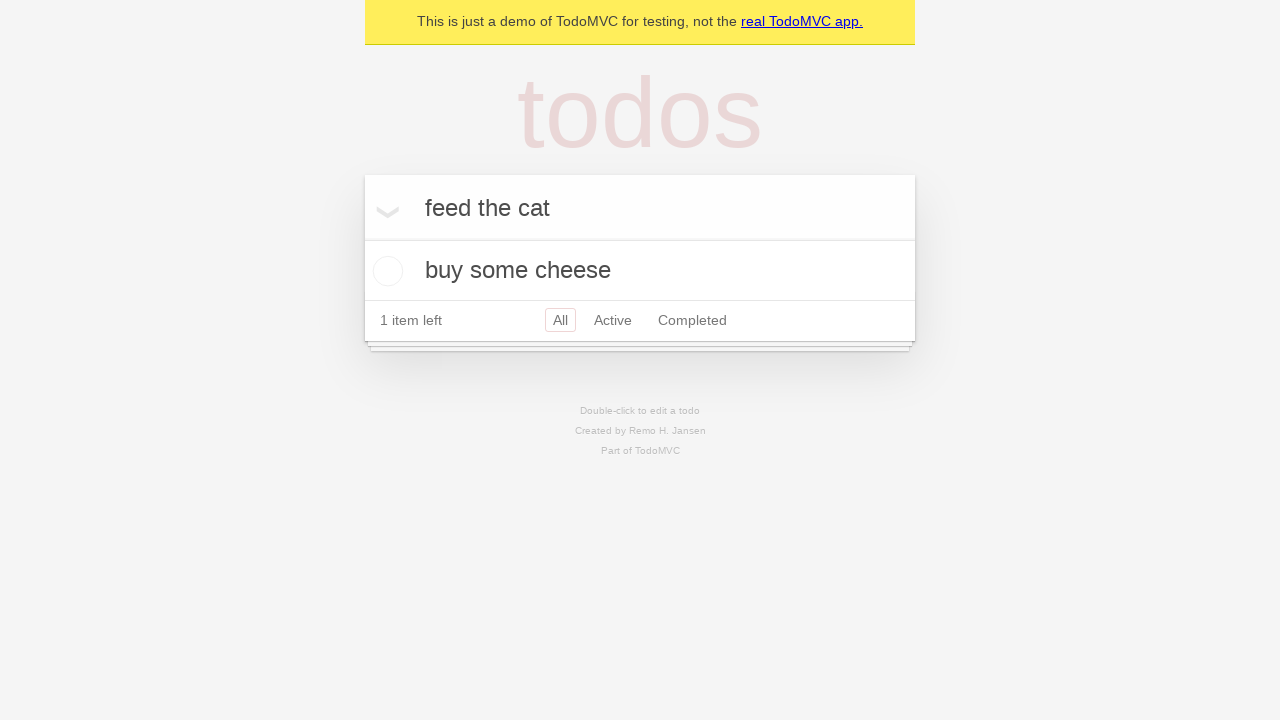

Pressed Enter to create todo 'feed the cat' on internal:attr=[placeholder="What needs to be done?"i]
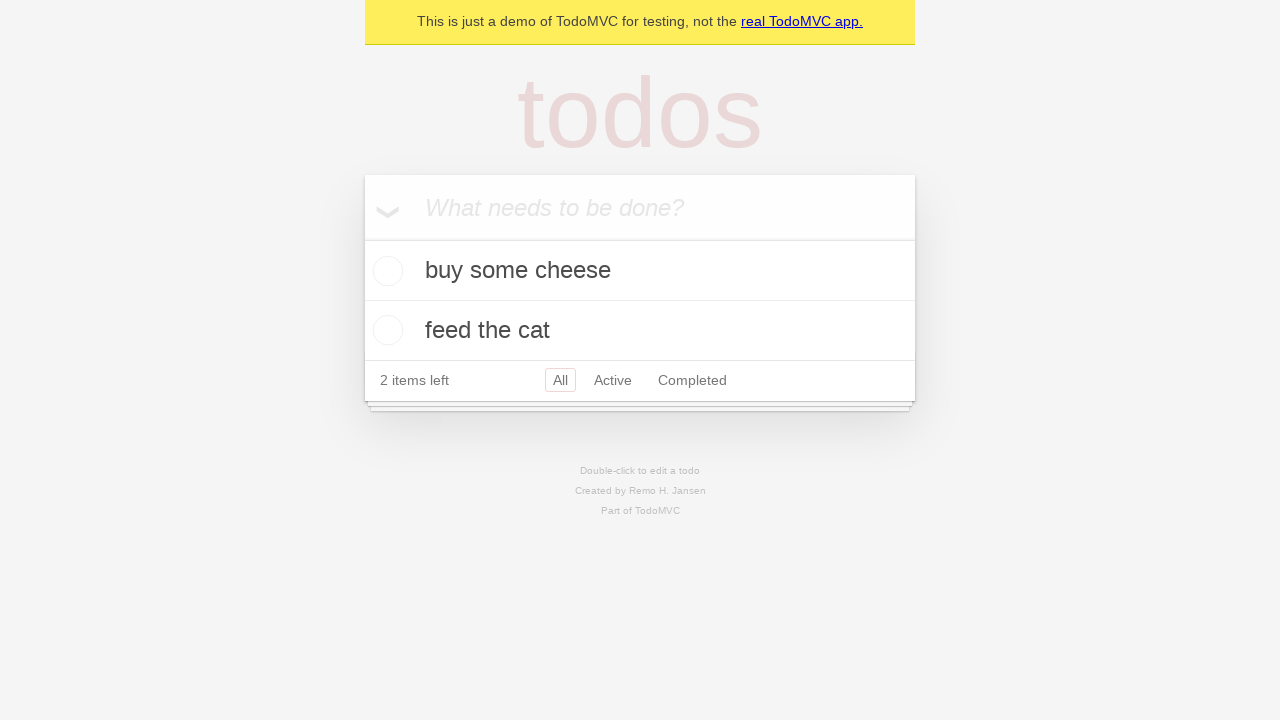

Filled new todo input with 'book a doctors appointment' on internal:attr=[placeholder="What needs to be done?"i]
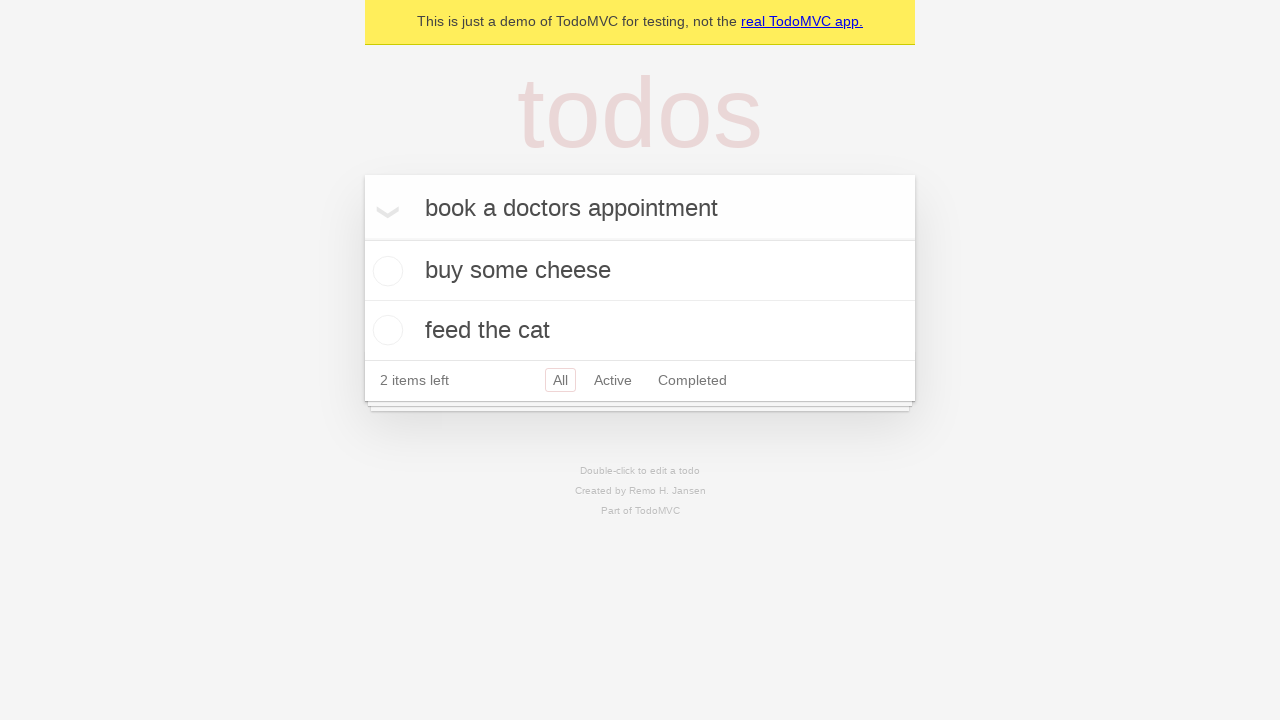

Pressed Enter to create todo 'book a doctors appointment' on internal:attr=[placeholder="What needs to be done?"i]
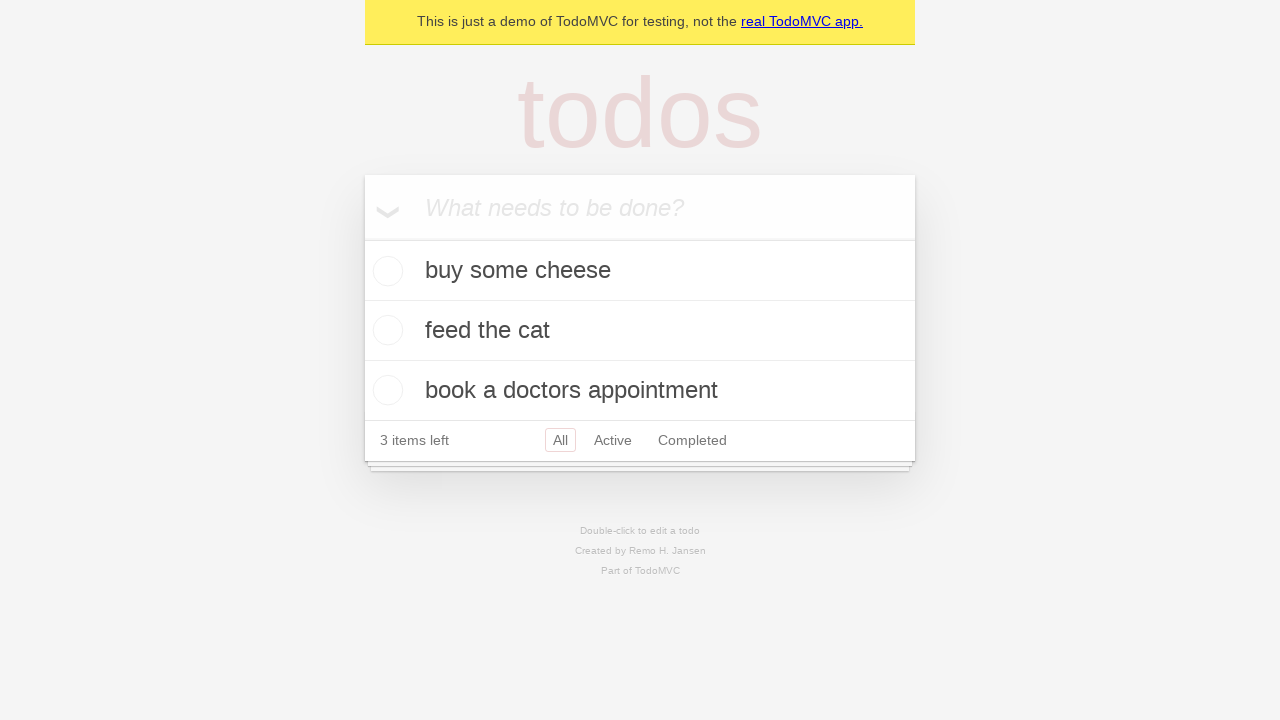

Located all todo items on the page
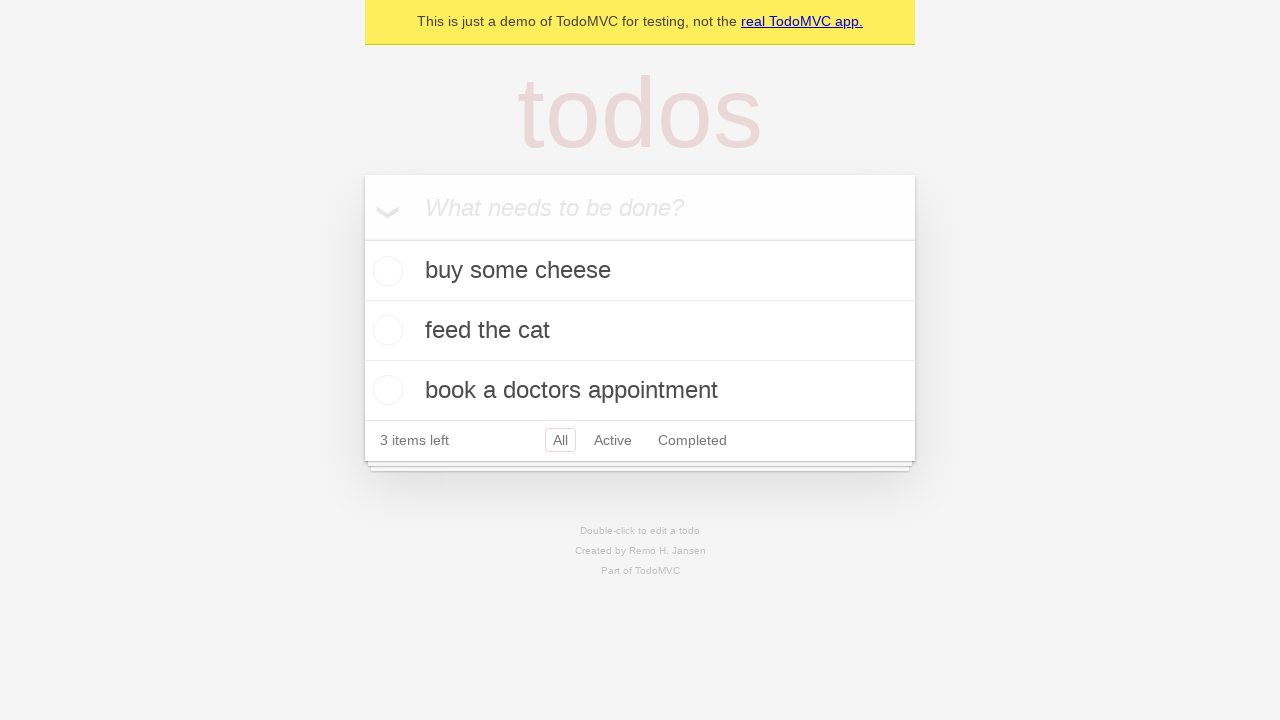

Double-clicked second todo item to enter edit mode at (640, 331) on internal:testid=[data-testid="todo-item"s] >> nth=1
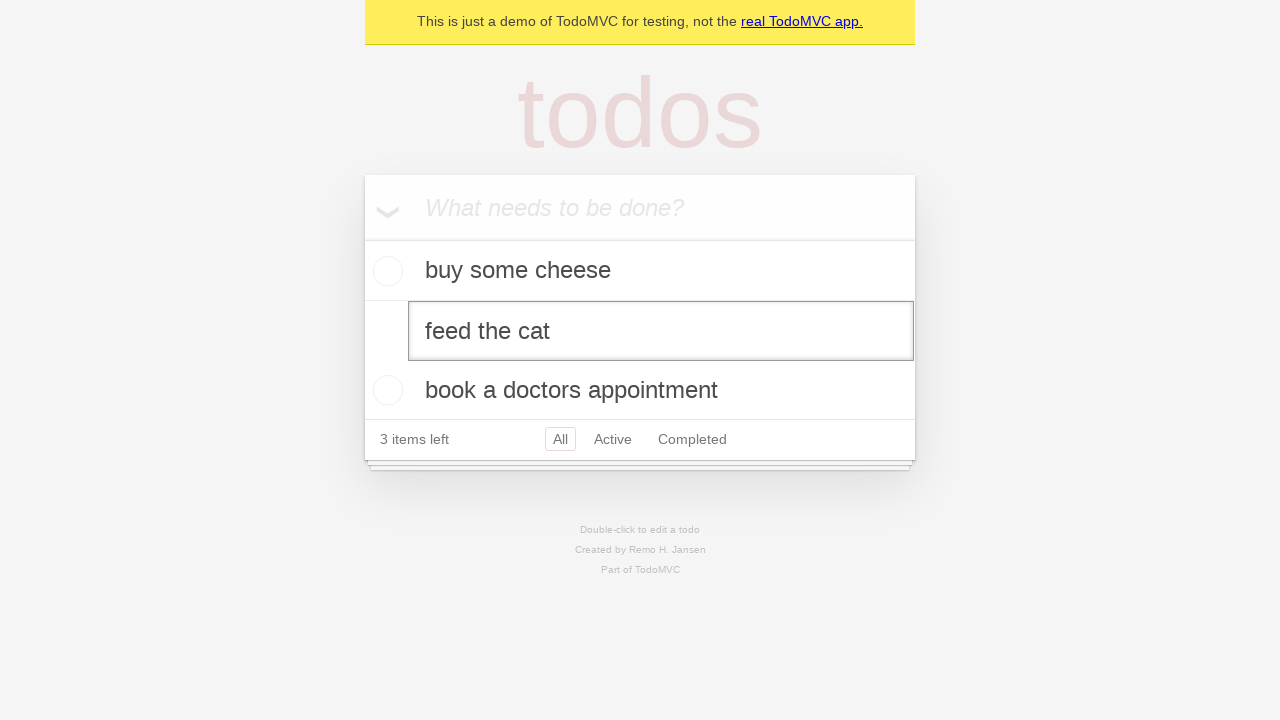

Filled edit textbox with 'buy some sausages' on internal:testid=[data-testid="todo-item"s] >> nth=1 >> internal:role=textbox[nam
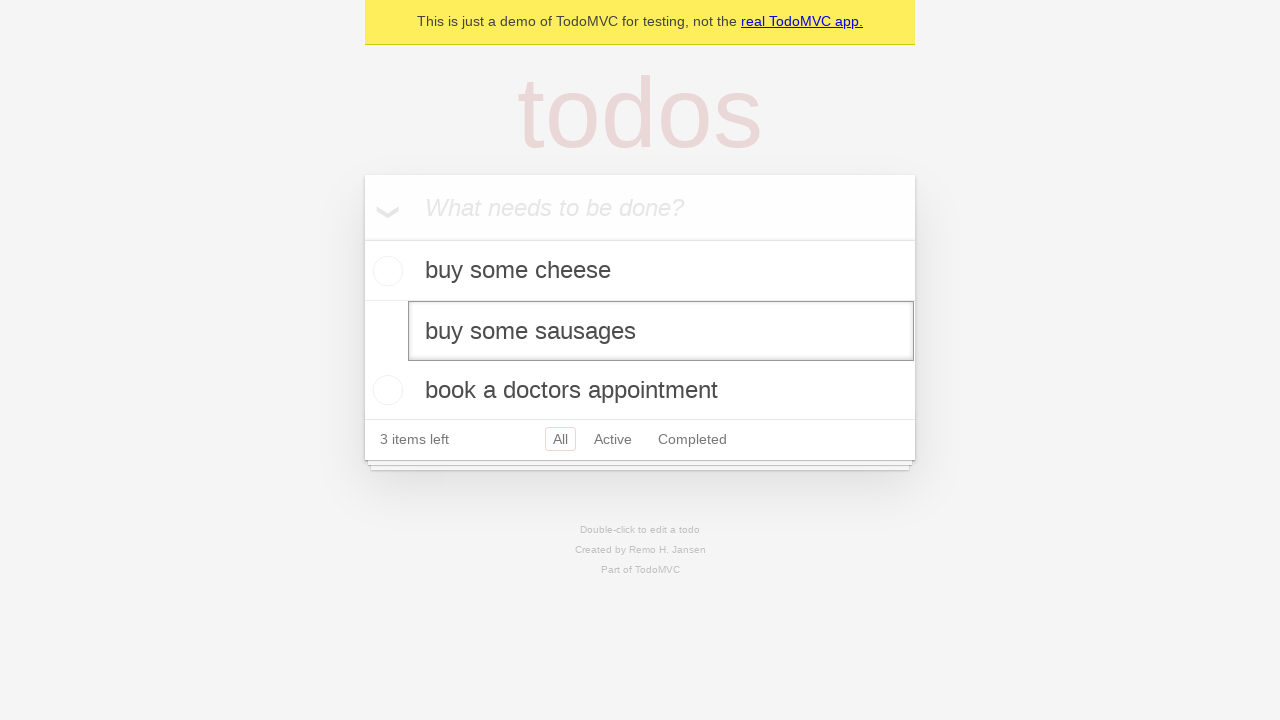

Triggered blur event on edit textbox to save changes
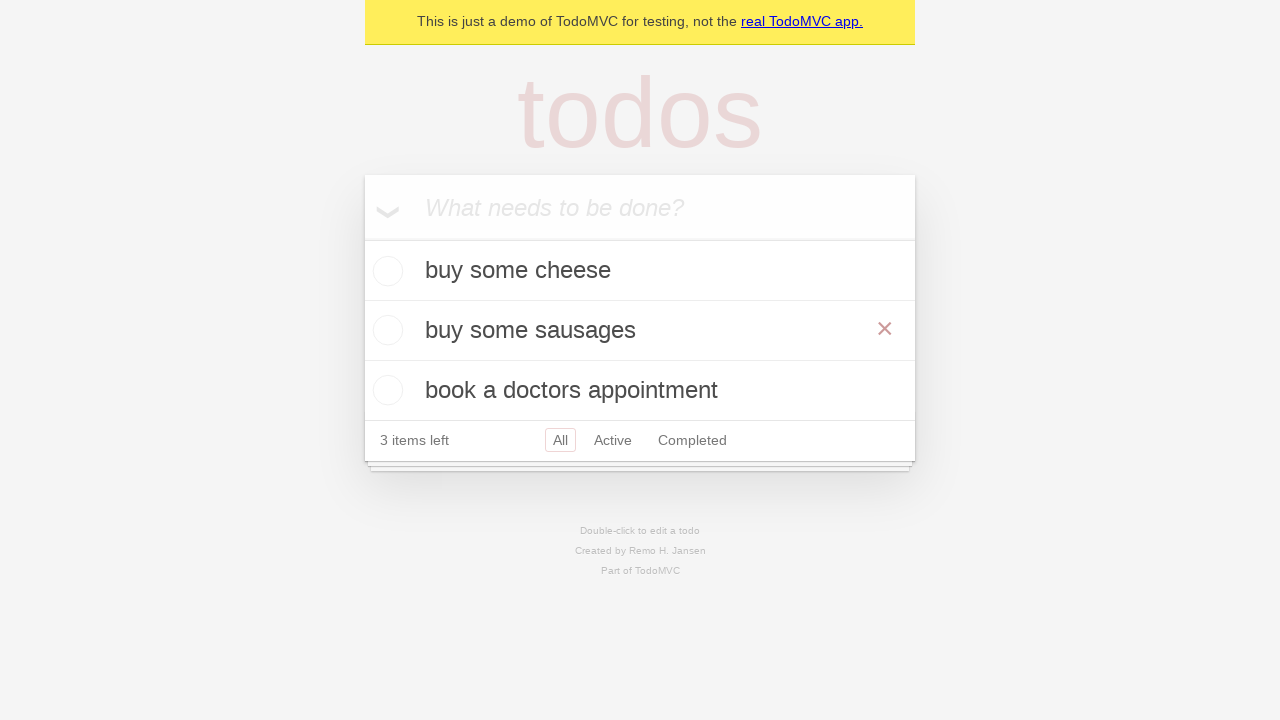

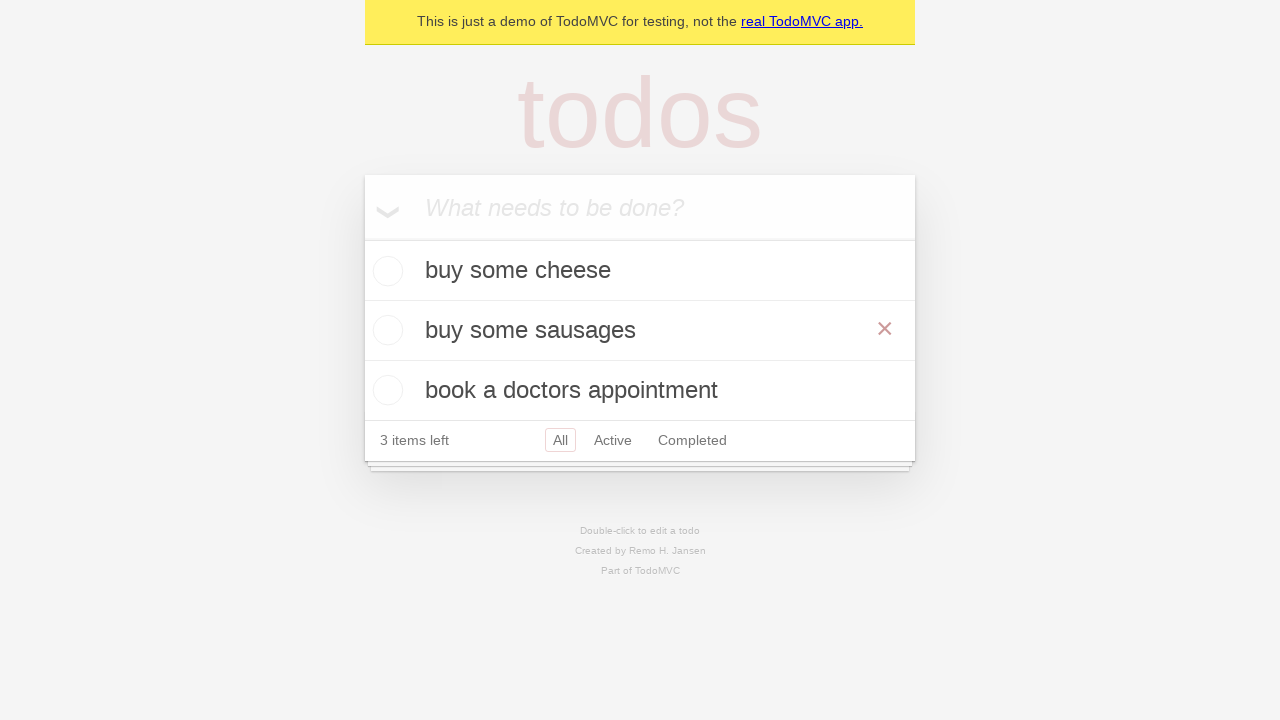